Tests text box form by filling in name, email, current address, and permanent address fields, then submitting and verifying the output.

Starting URL: https://demoqa.com/text-box

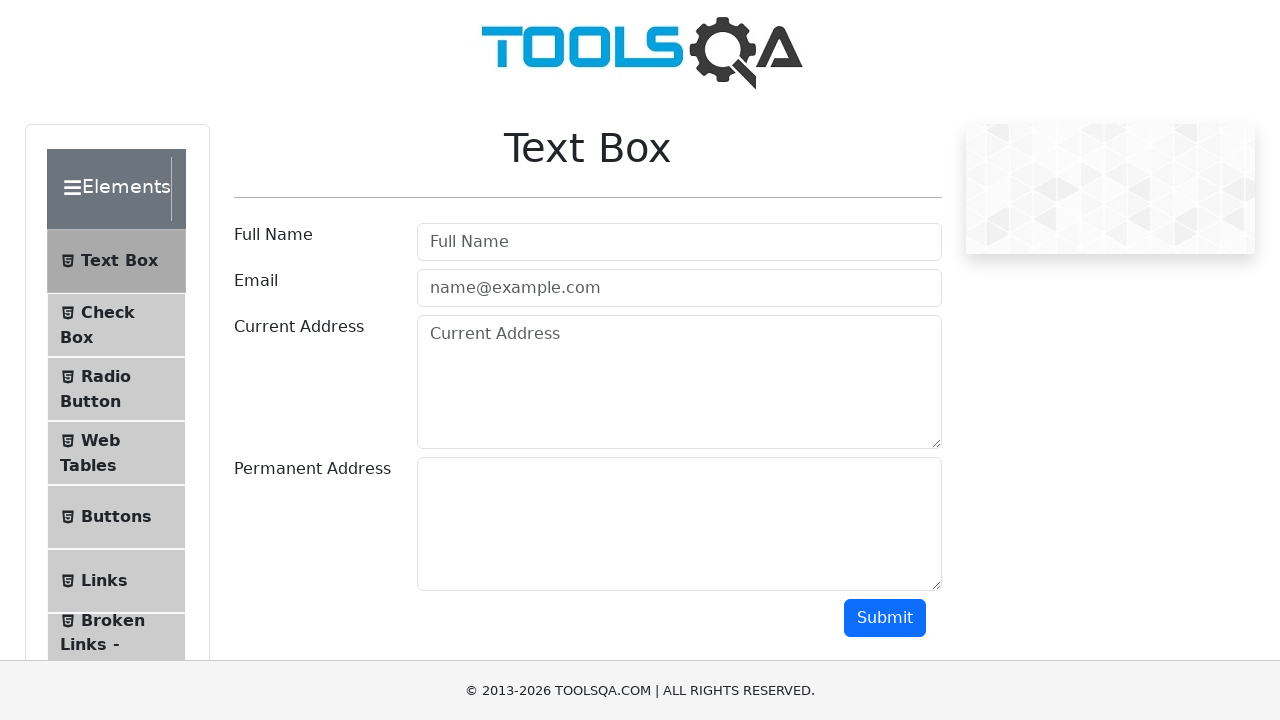

Filled name field with 'Najifa Alam Esha' on #userName
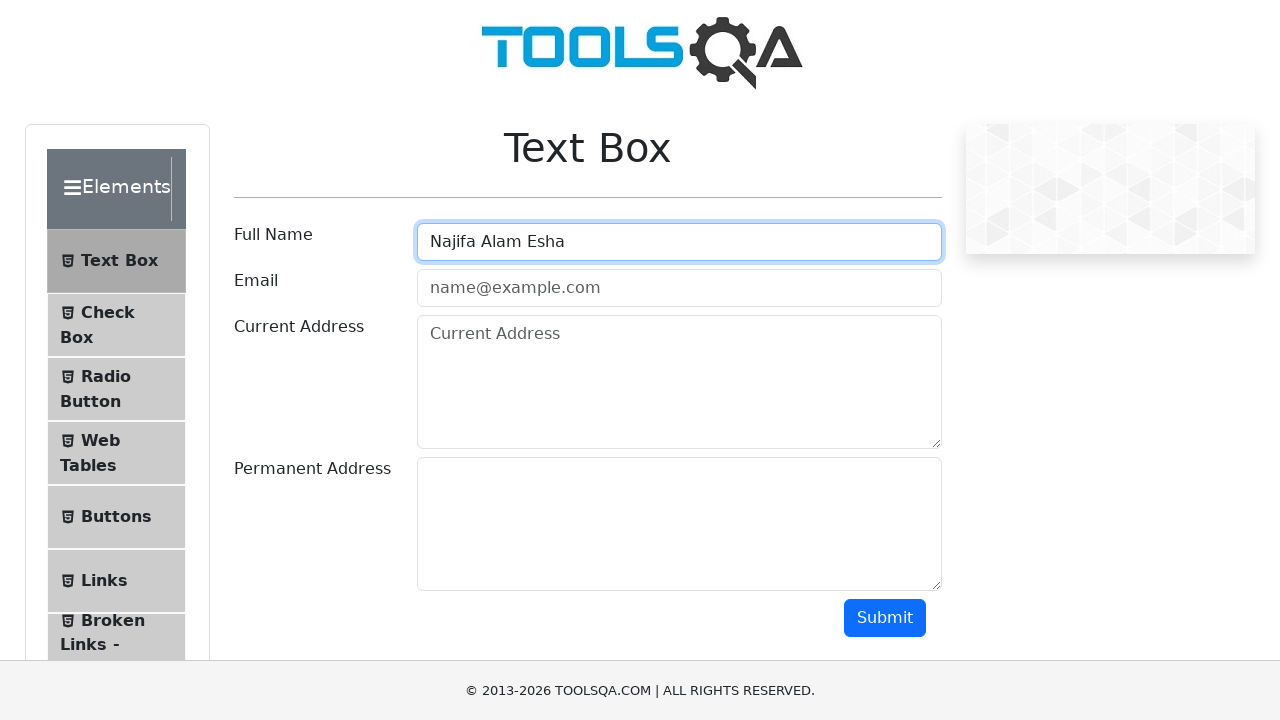

Filled email field with 'najifa@example.com' on #userEmail
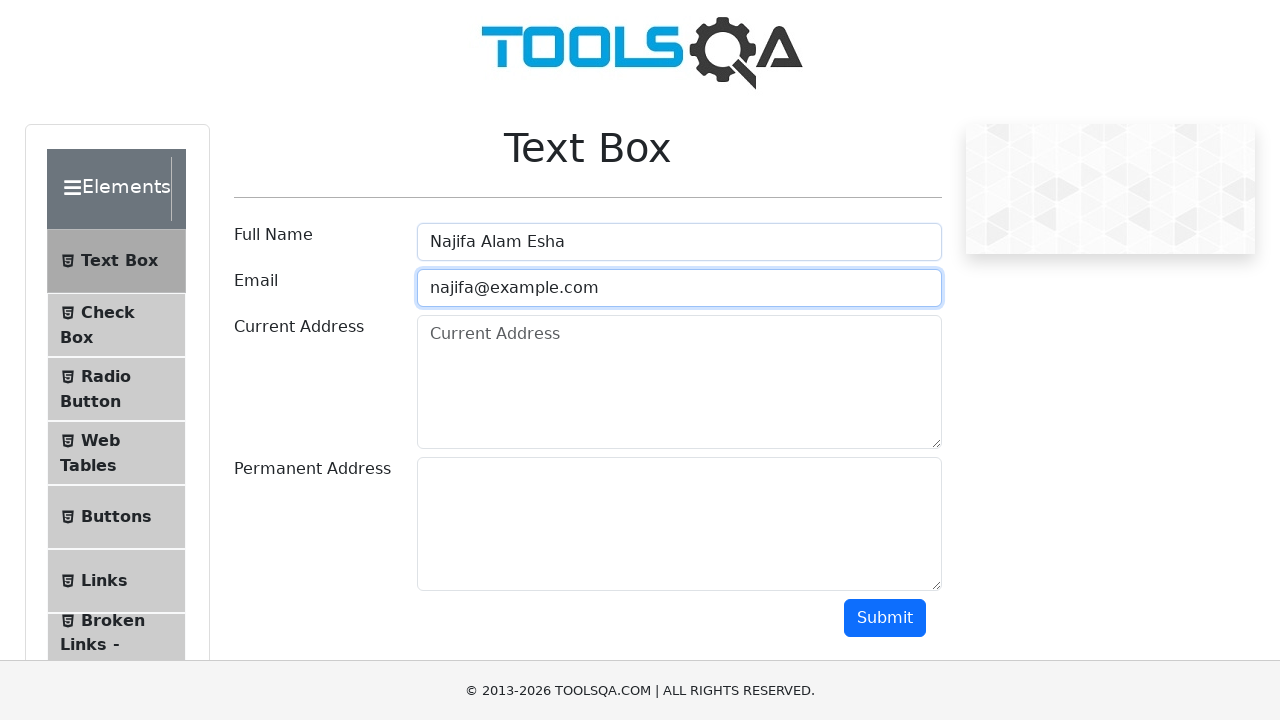

Filled current address field with 'Dhaka, Bangladesh' on #currentAddress
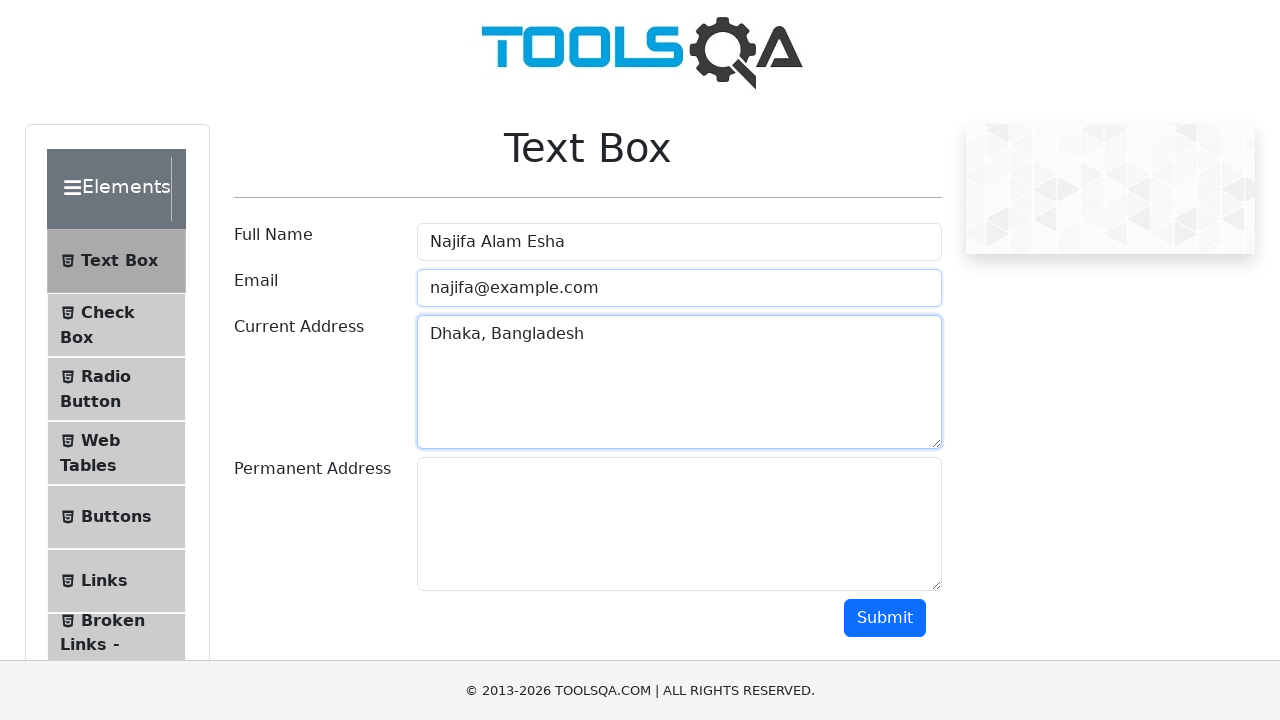

Filled permanent address field with 'Dhaka, Bangladesh' on #permanentAddress
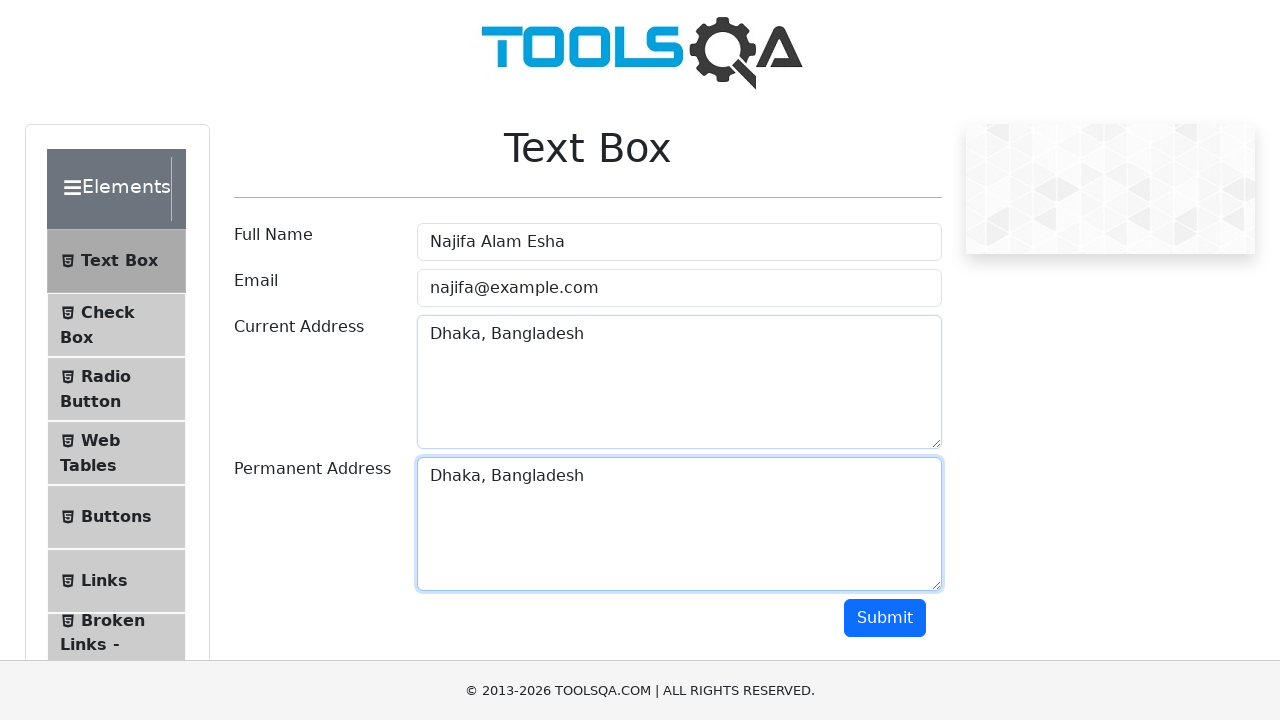

Clicked submit button to submit form at (885, 618) on #submit
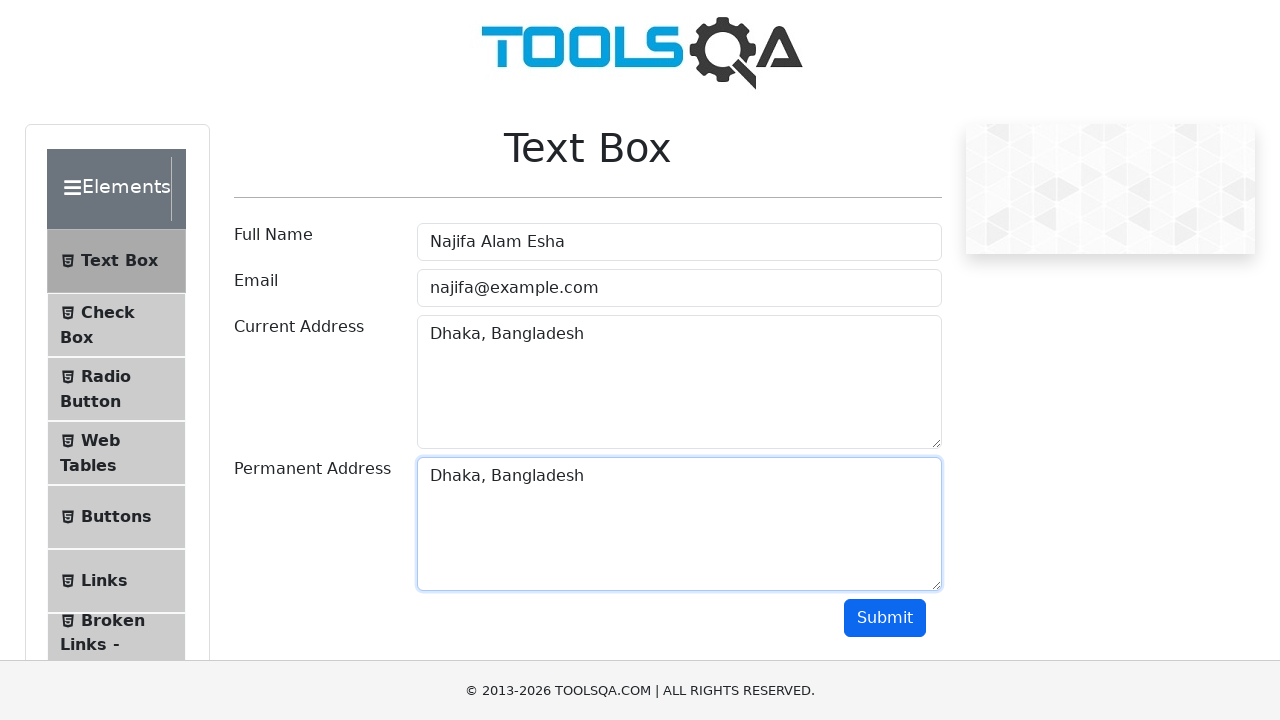

Output name field loaded after form submission
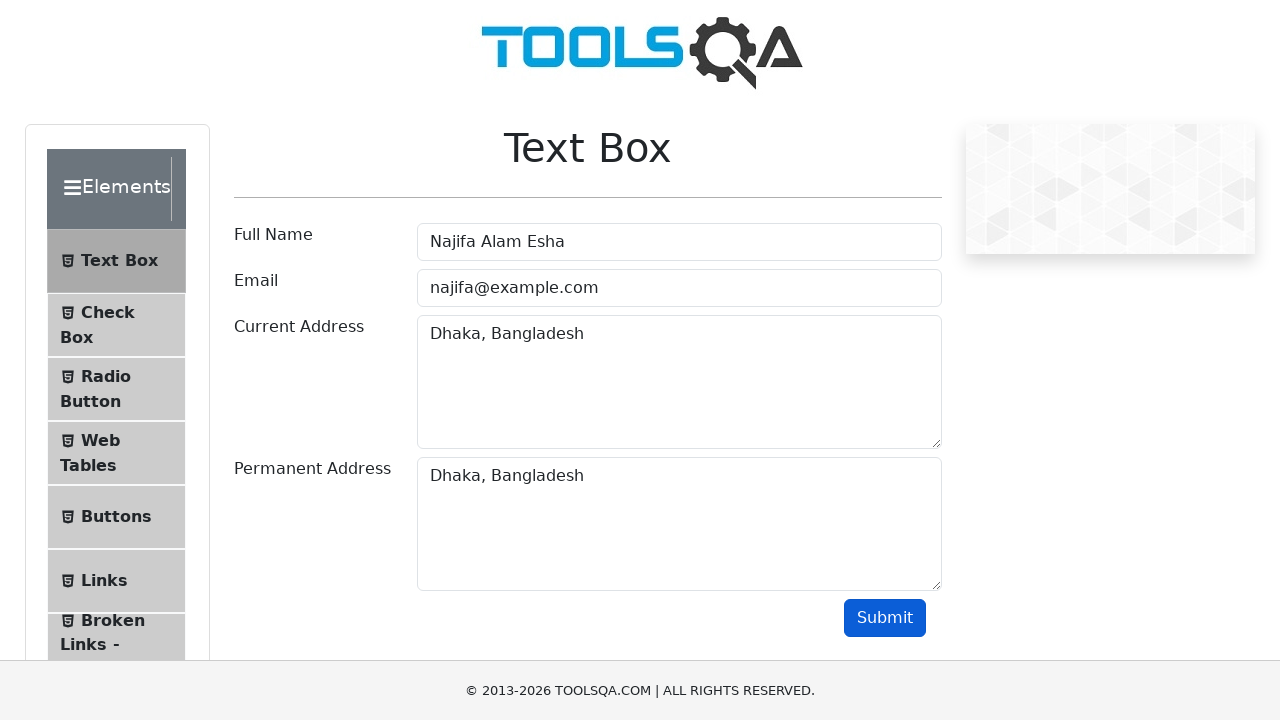

Located output name element
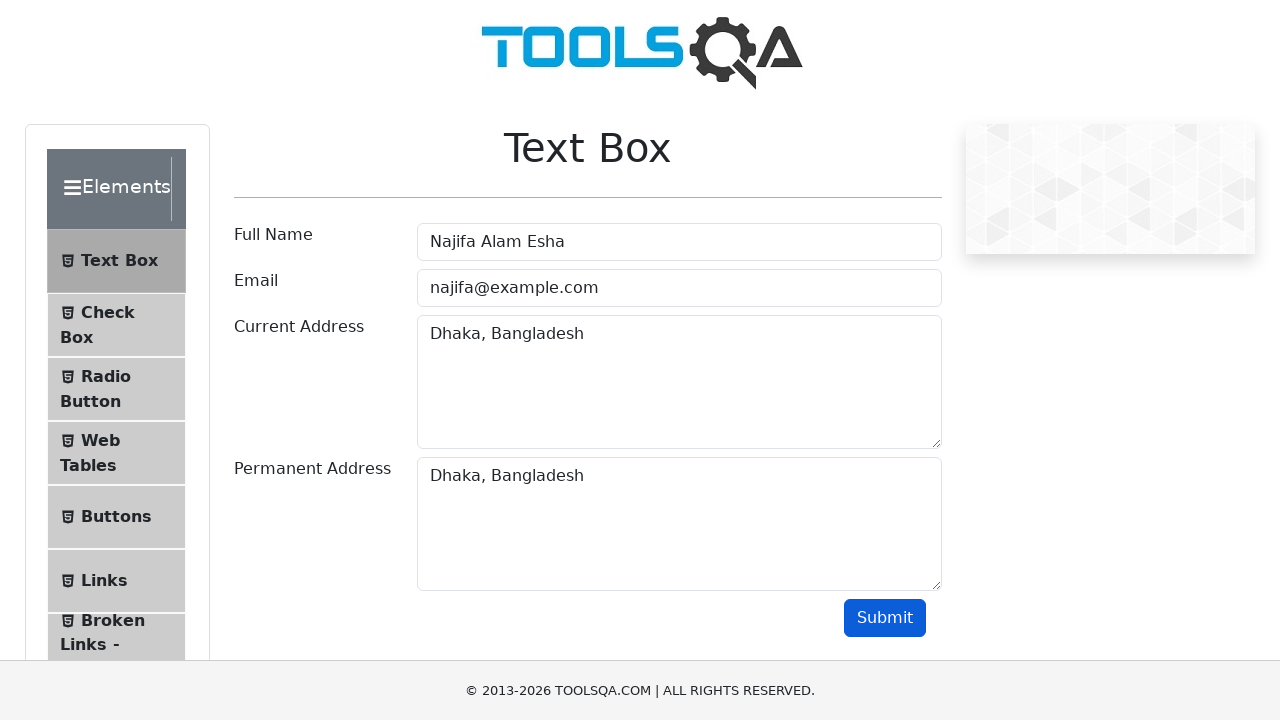

Verified output name contains 'Najifa Alam Esha'
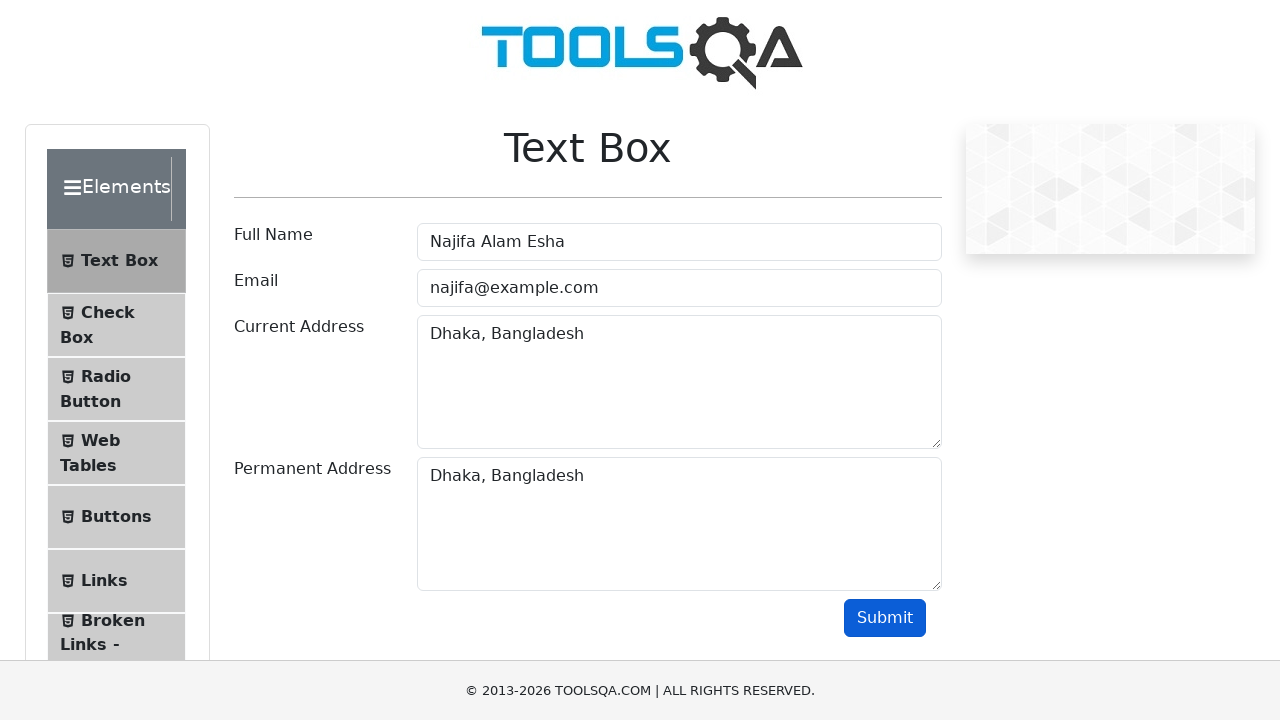

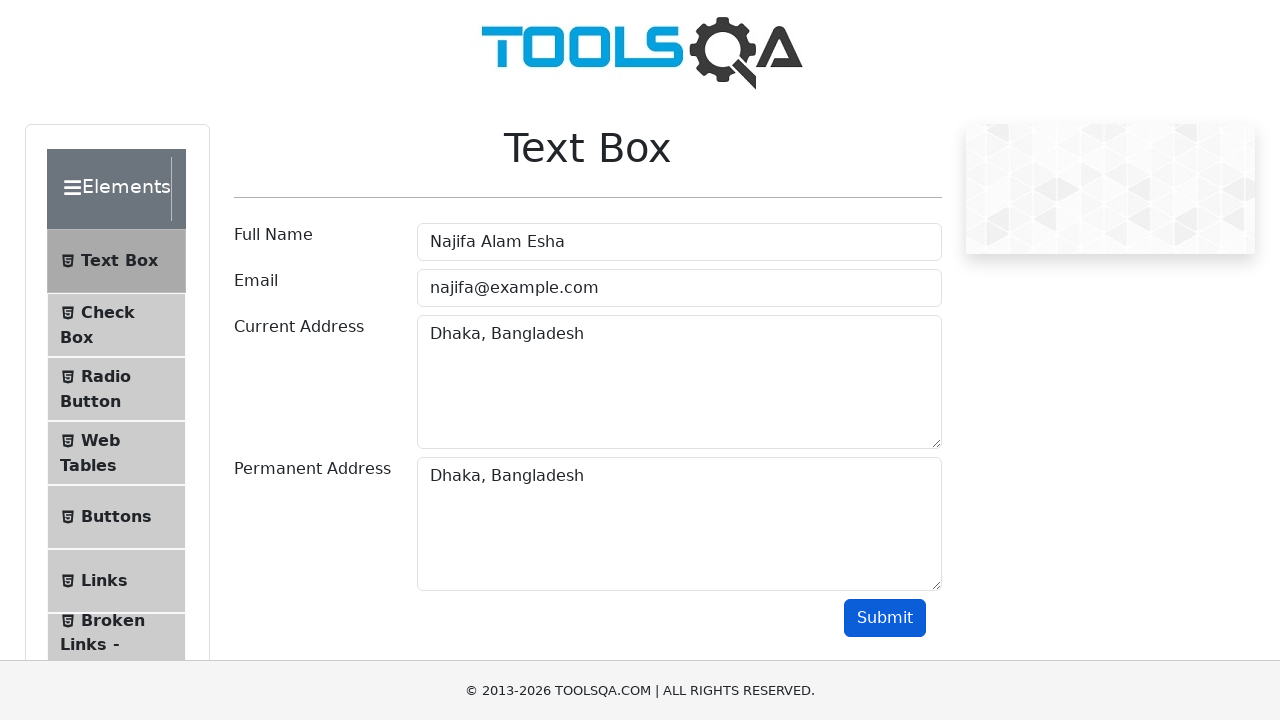